Tests dynamic content loading using explicit wait to verify "Hello World!" text appears after clicking Start button

Starting URL: http://the-internet.herokuapp.com/dynamic_loading/1

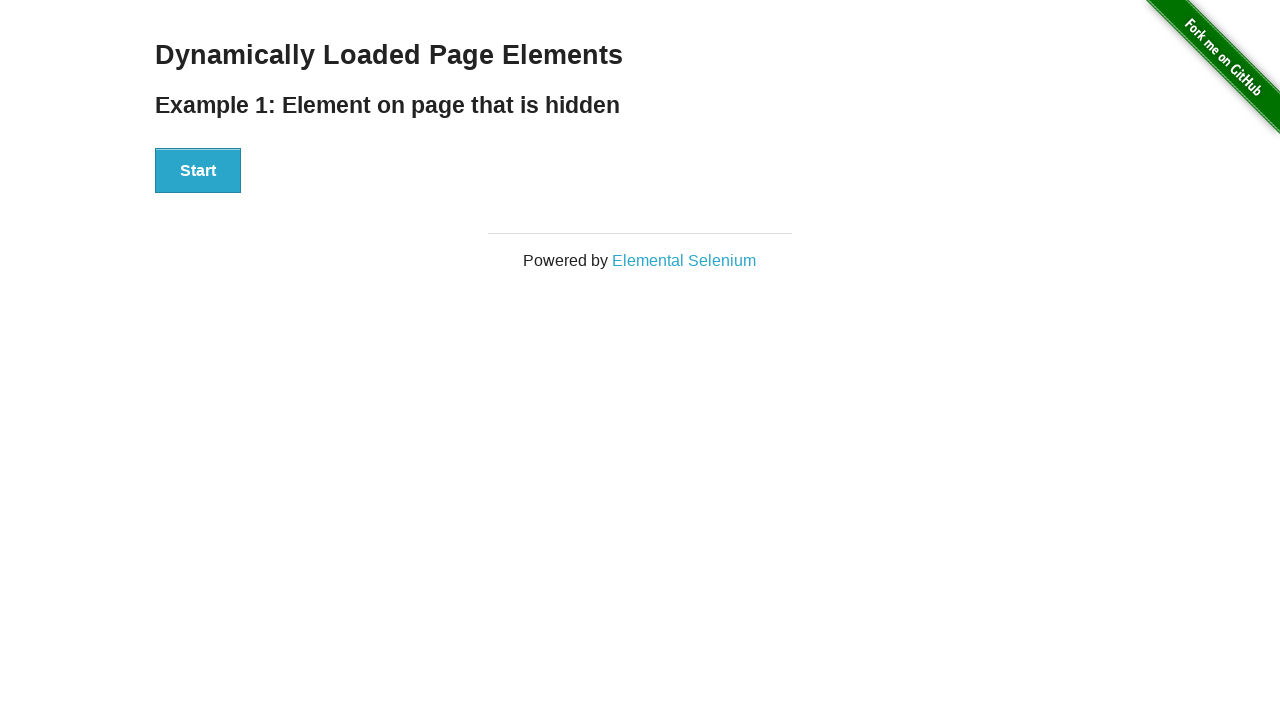

Clicked Start button to trigger dynamic loading at (198, 171) on xpath=//button[text()='Start']
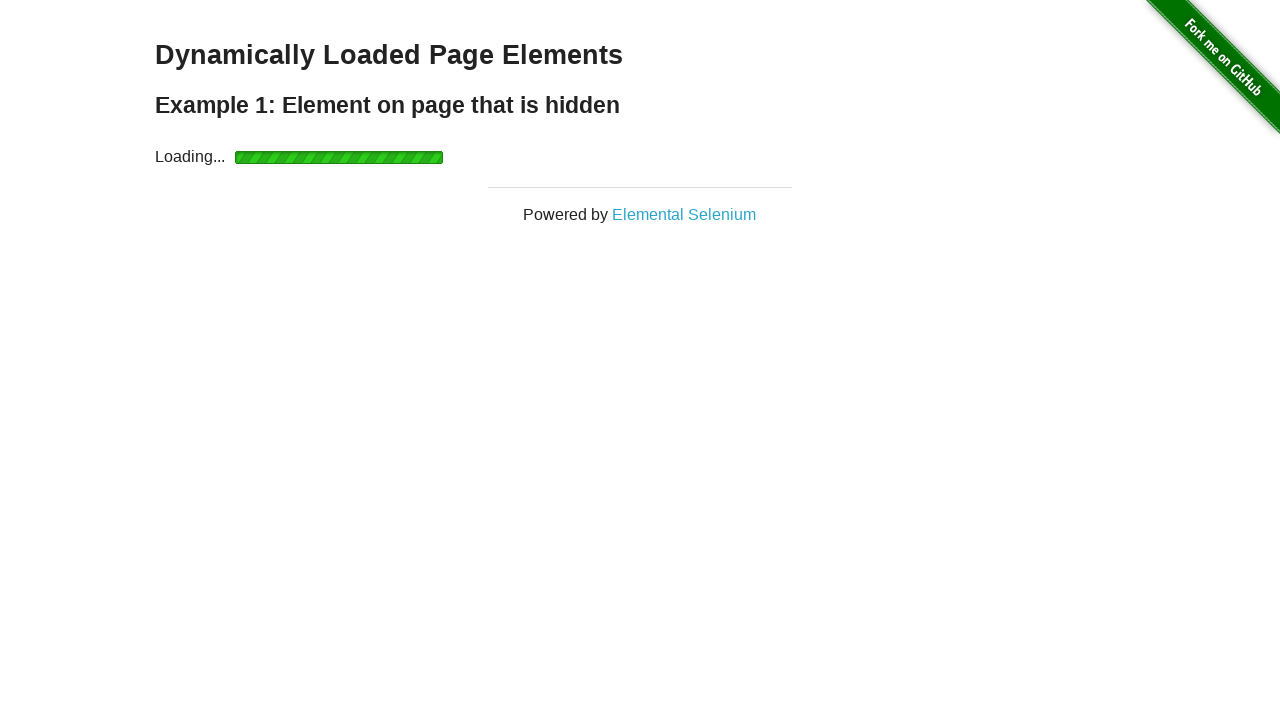

Waited for 'Hello World!' text to become visible
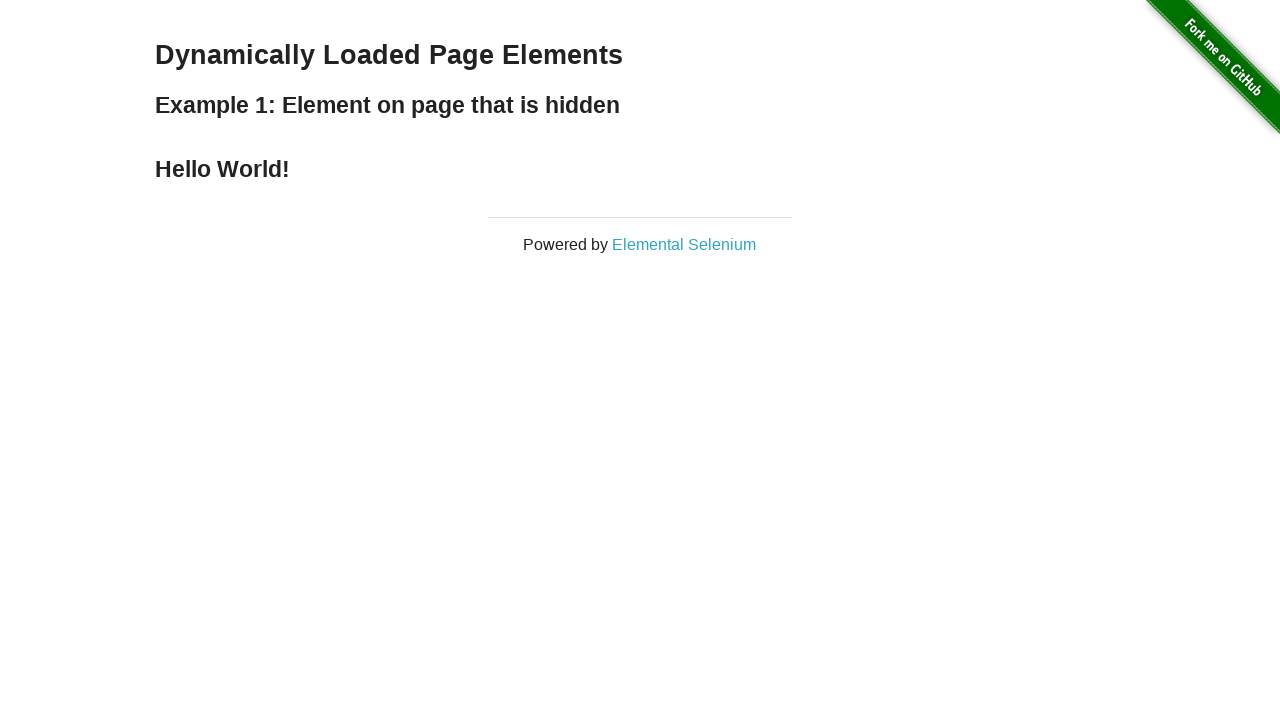

Located the 'Hello World!' element
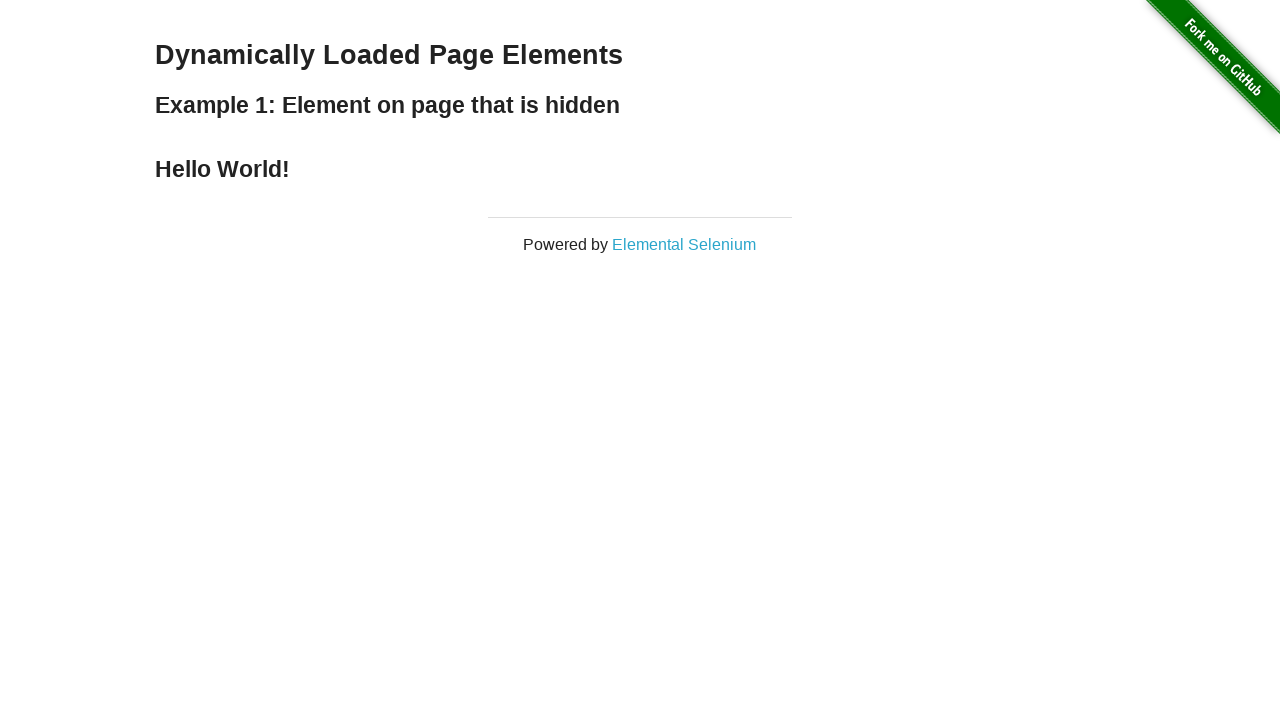

Asserted that 'Hello World!' content is visible
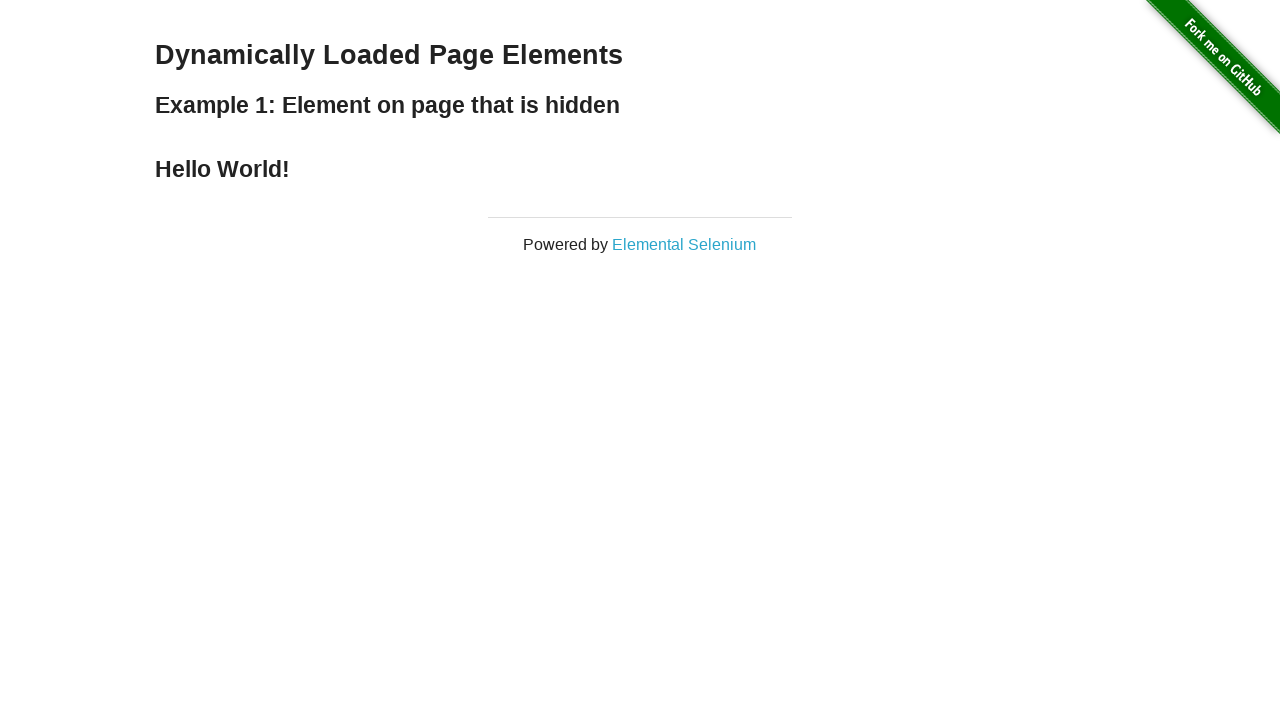

Printed the text content of 'Hello World!' element
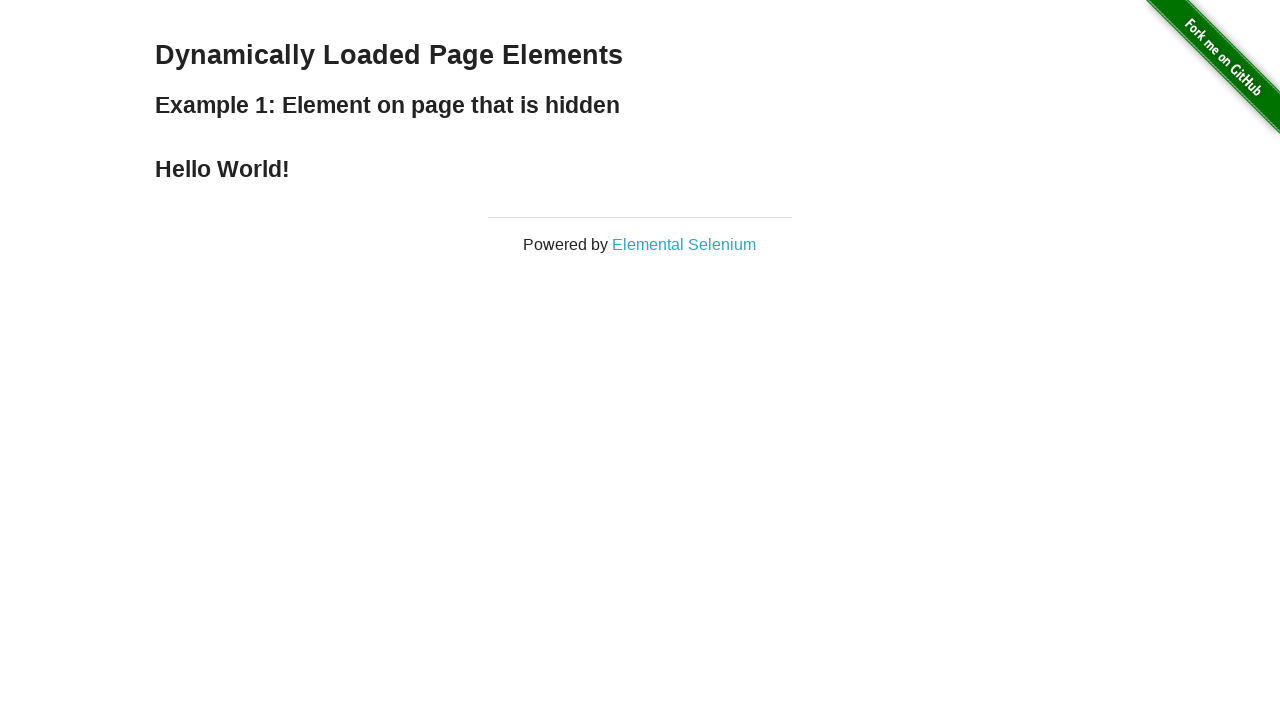

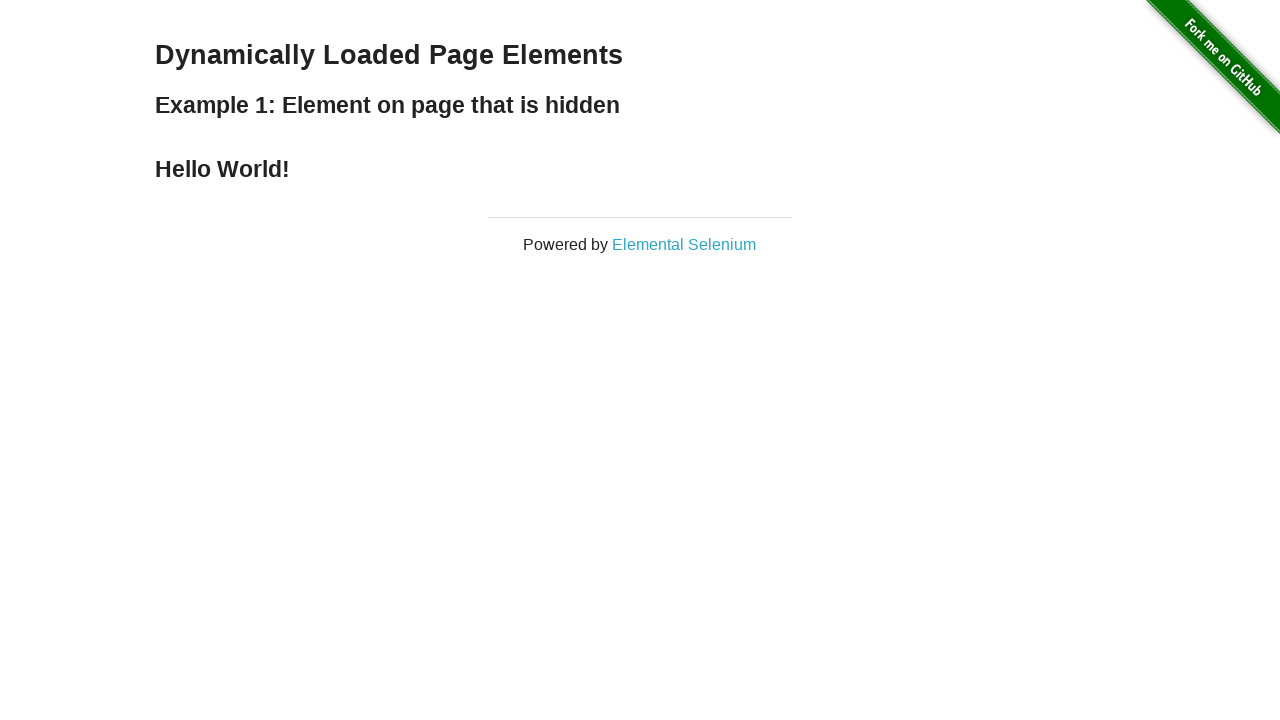